Tests the complete flight booking flow on BlazeDemo by selecting departure and destination cities, choosing a flight, filling in passenger and payment details, and completing the purchase.

Starting URL: https://blazedemo.com/

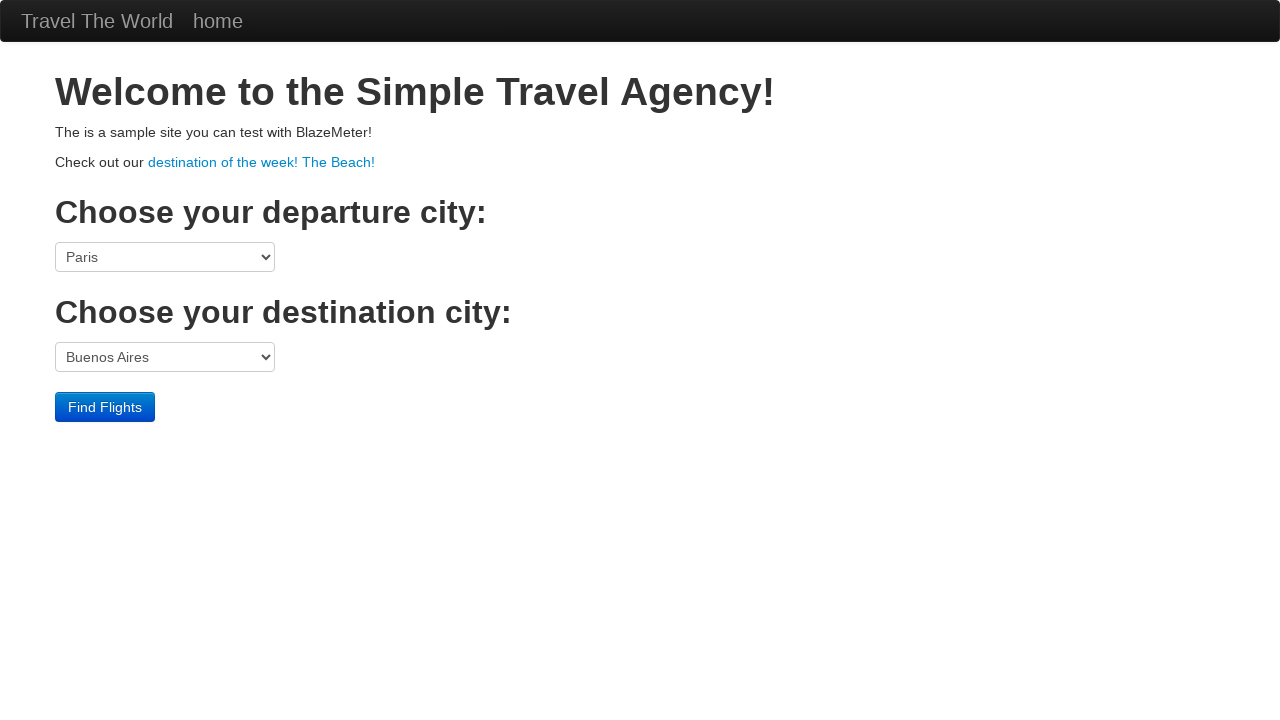

Clicked departure port dropdown at (165, 257) on select[name='fromPort']
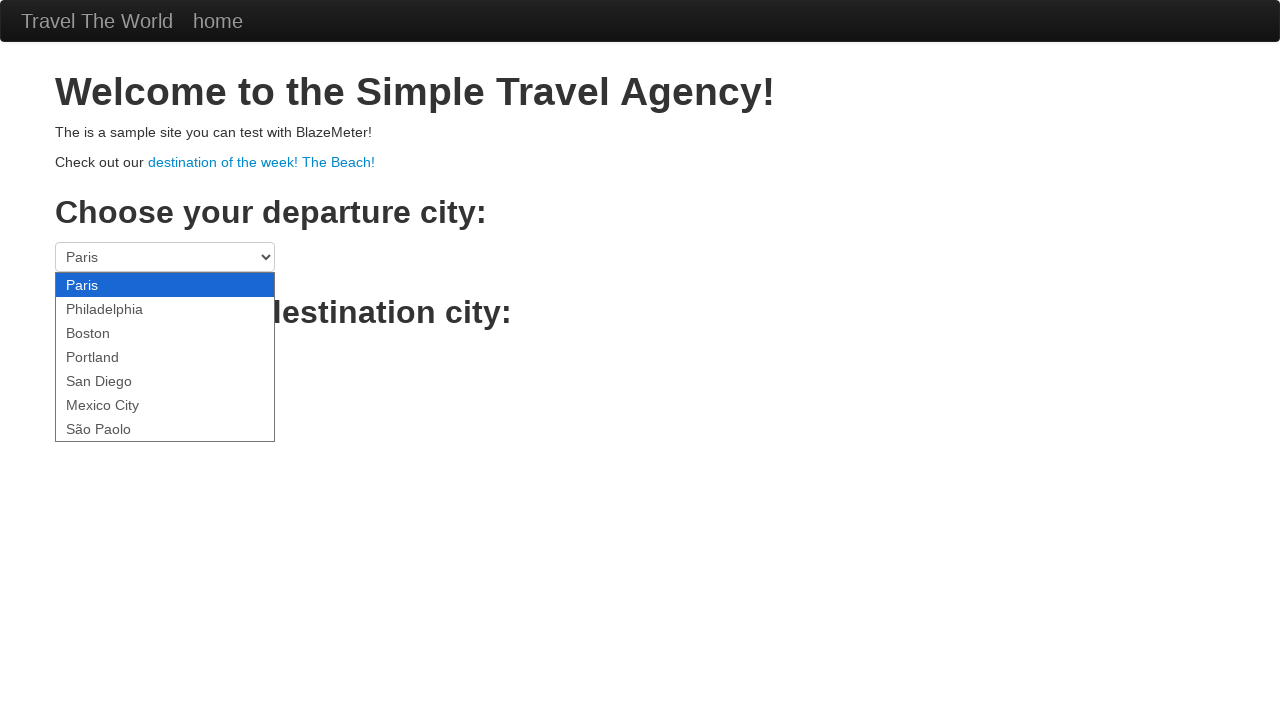

Selected São Paolo as departure city on select[name='fromPort']
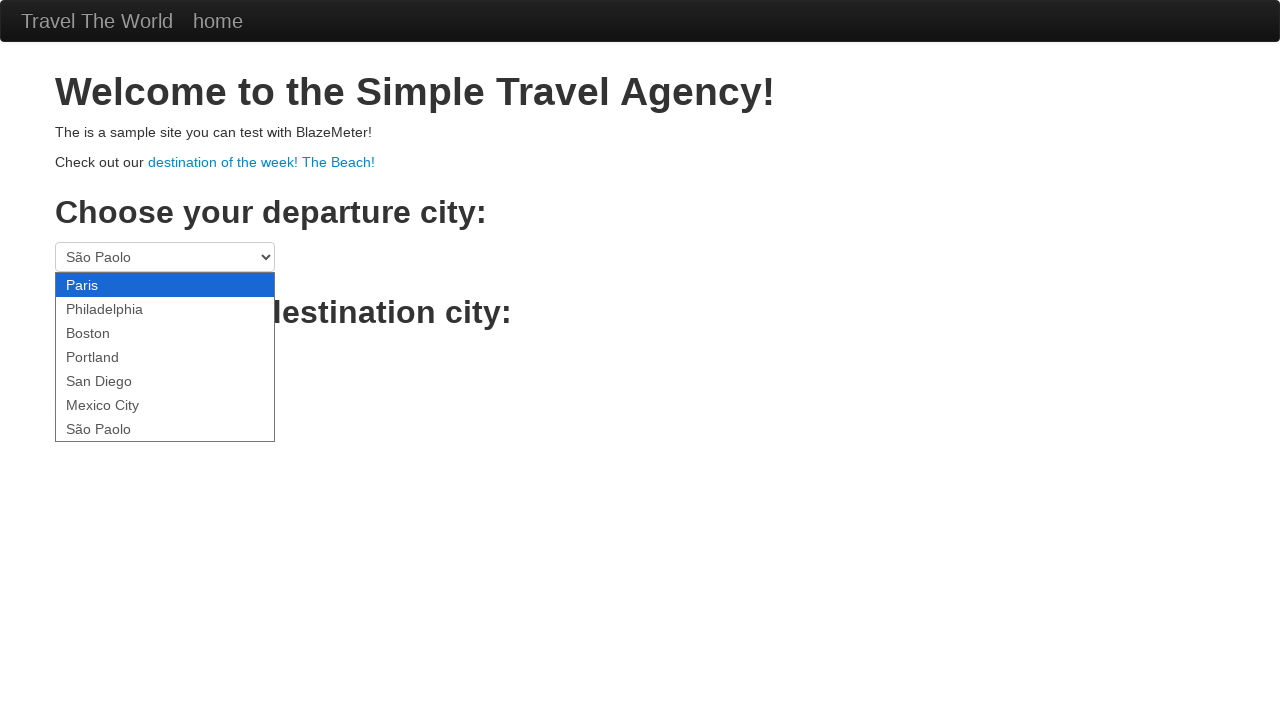

Clicked destination port dropdown at (165, 357) on select[name='toPort']
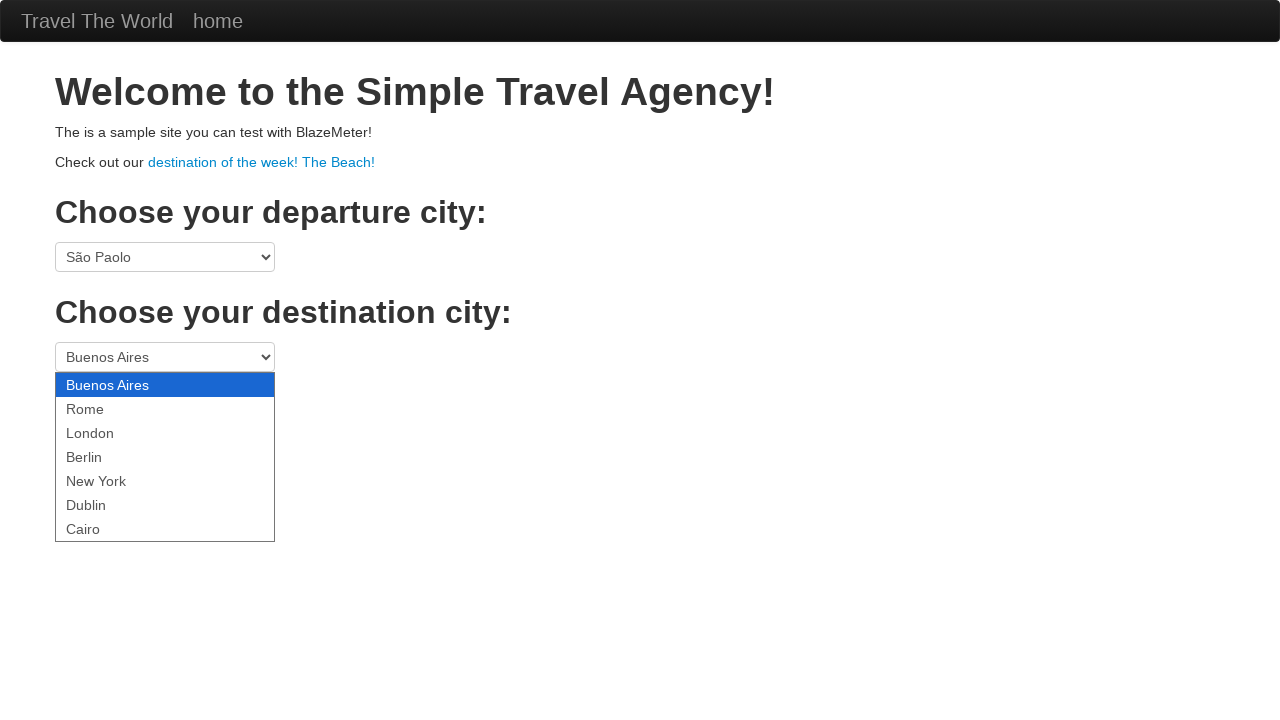

Selected Cairo as destination city on select[name='toPort']
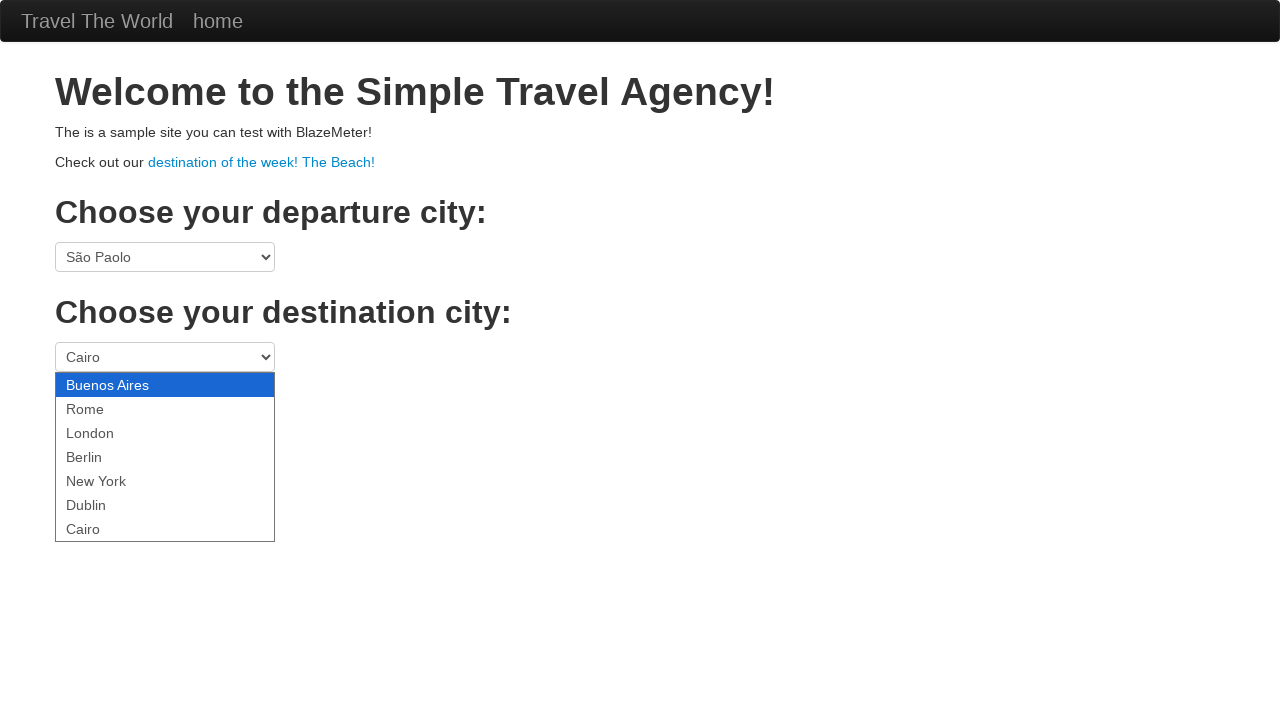

Clicked Find Flights button at (105, 407) on .btn-primary
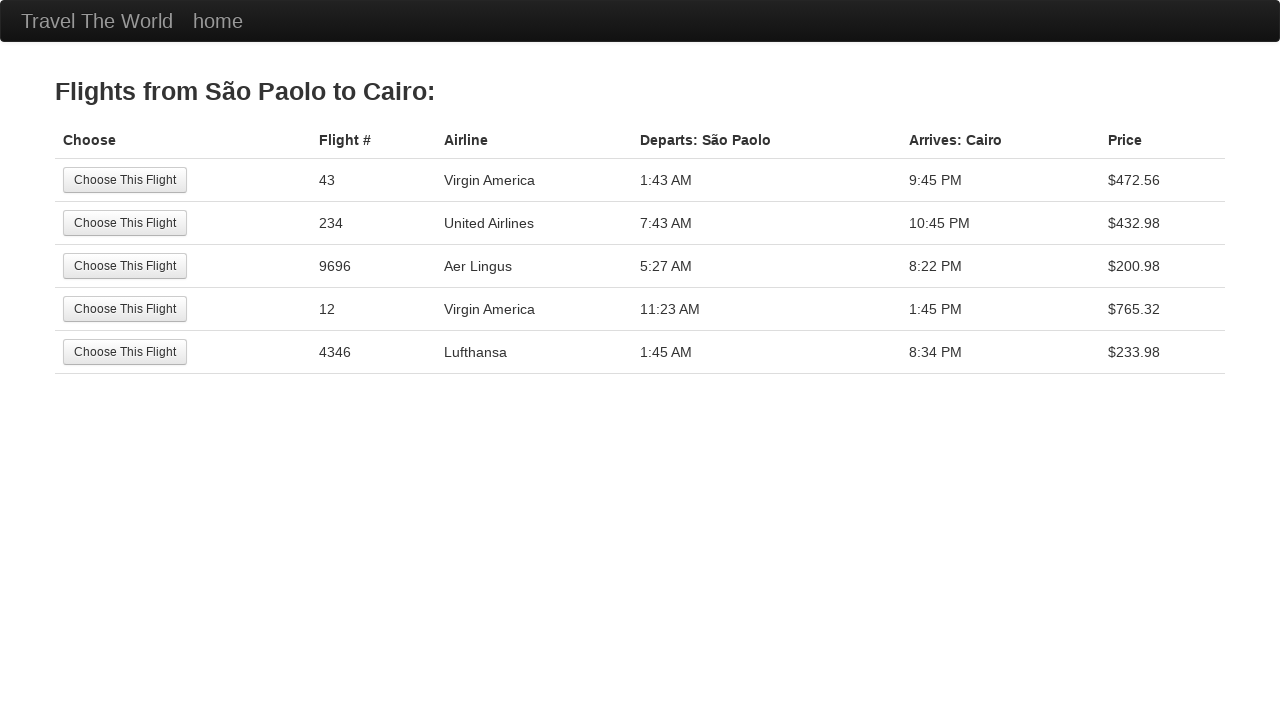

Flights page loaded and first flight button is visible
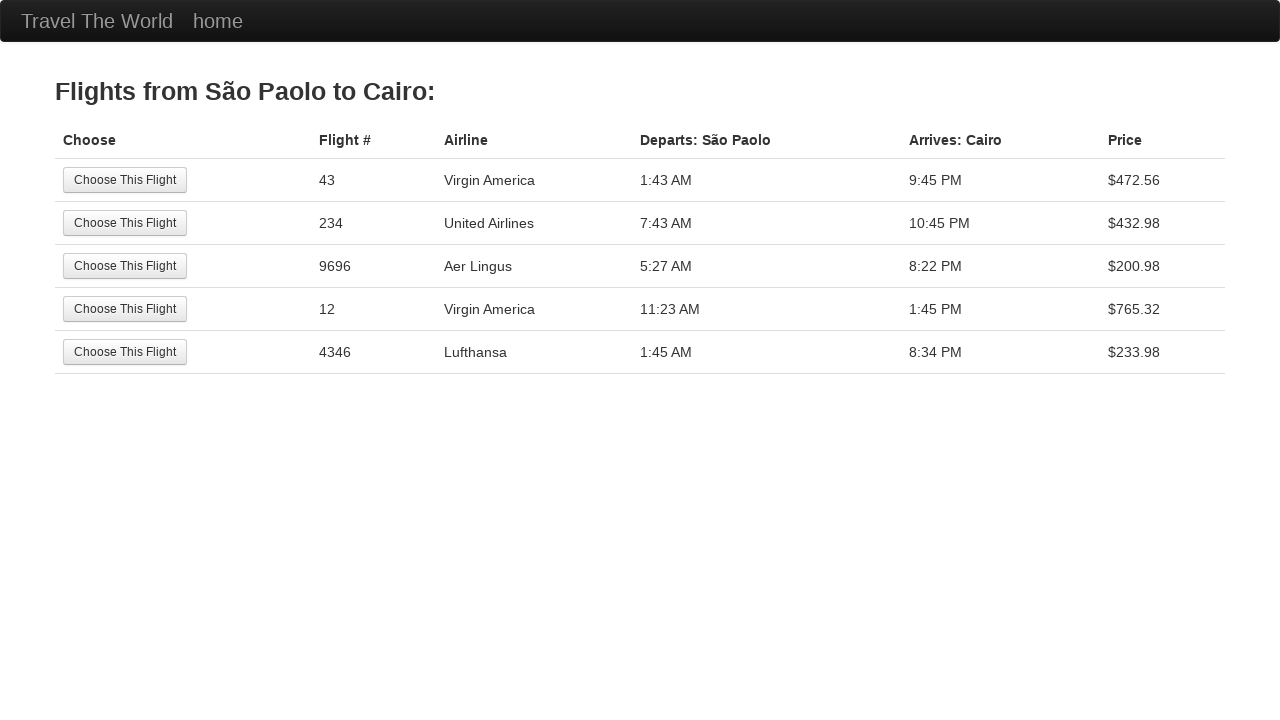

Selected first available flight at (125, 180) on tr:nth-child(1) .btn
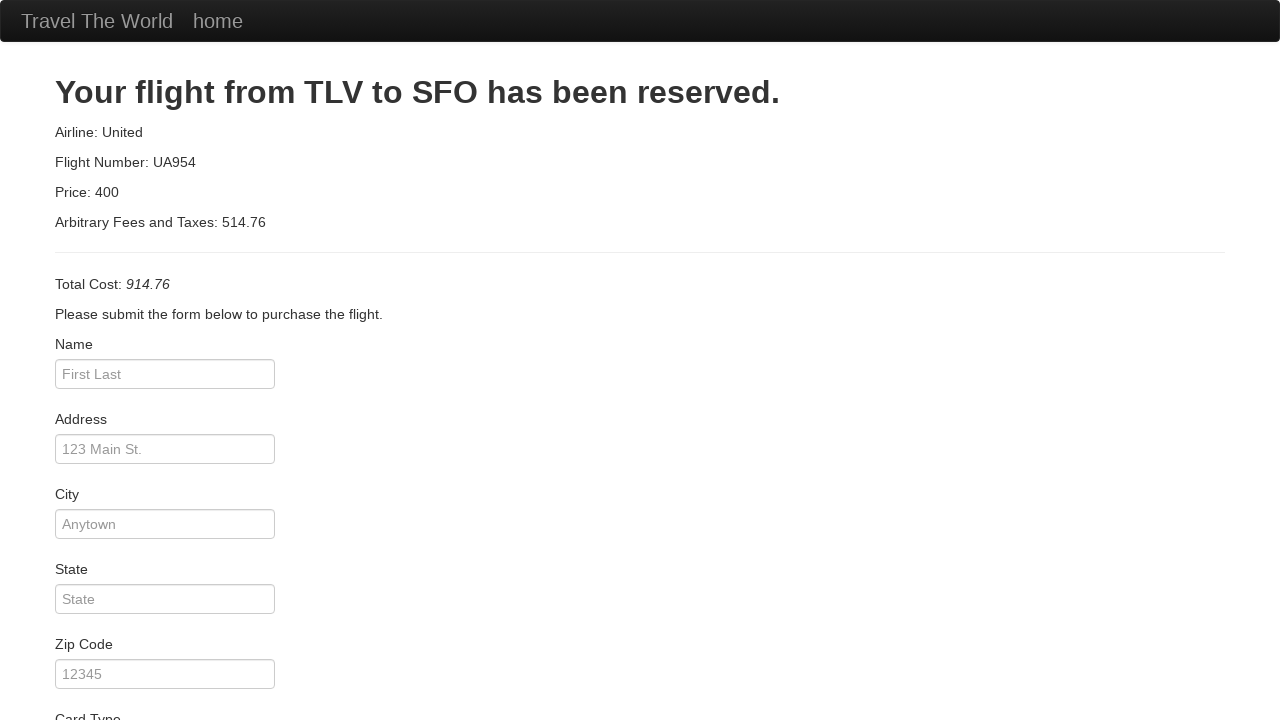

Purchase page loaded
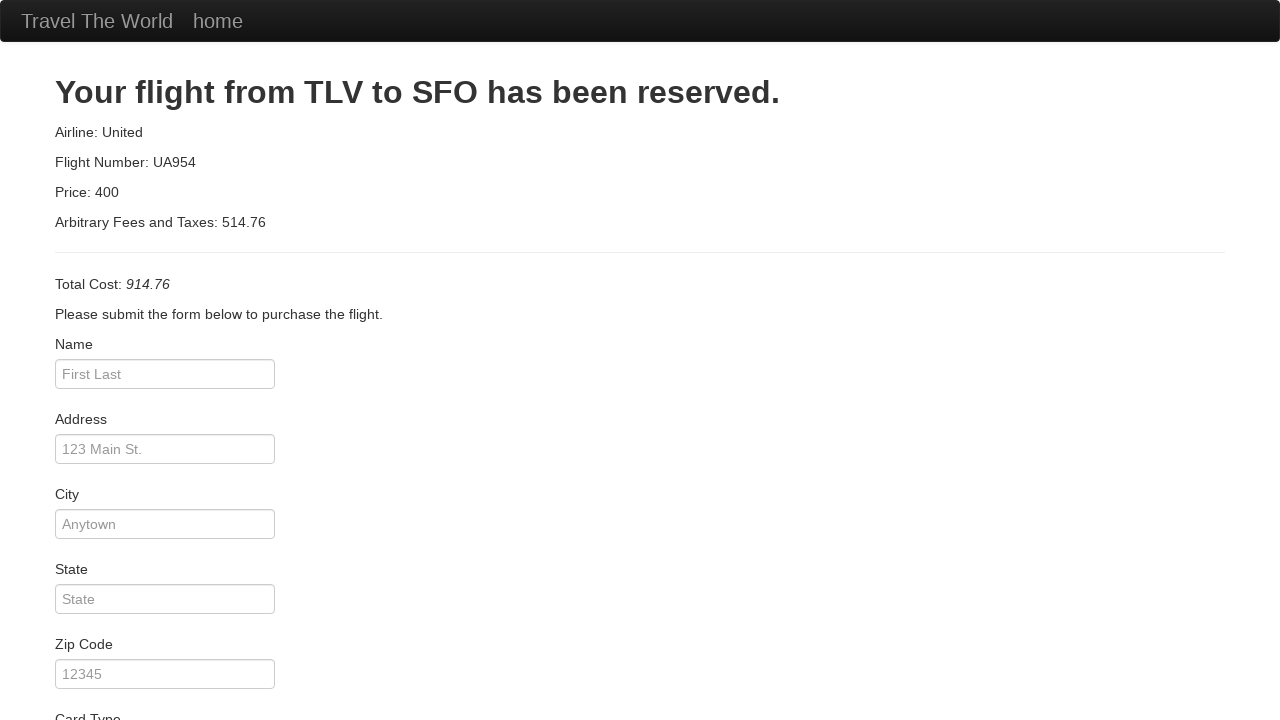

Clicked name input field at (165, 374) on #inputName
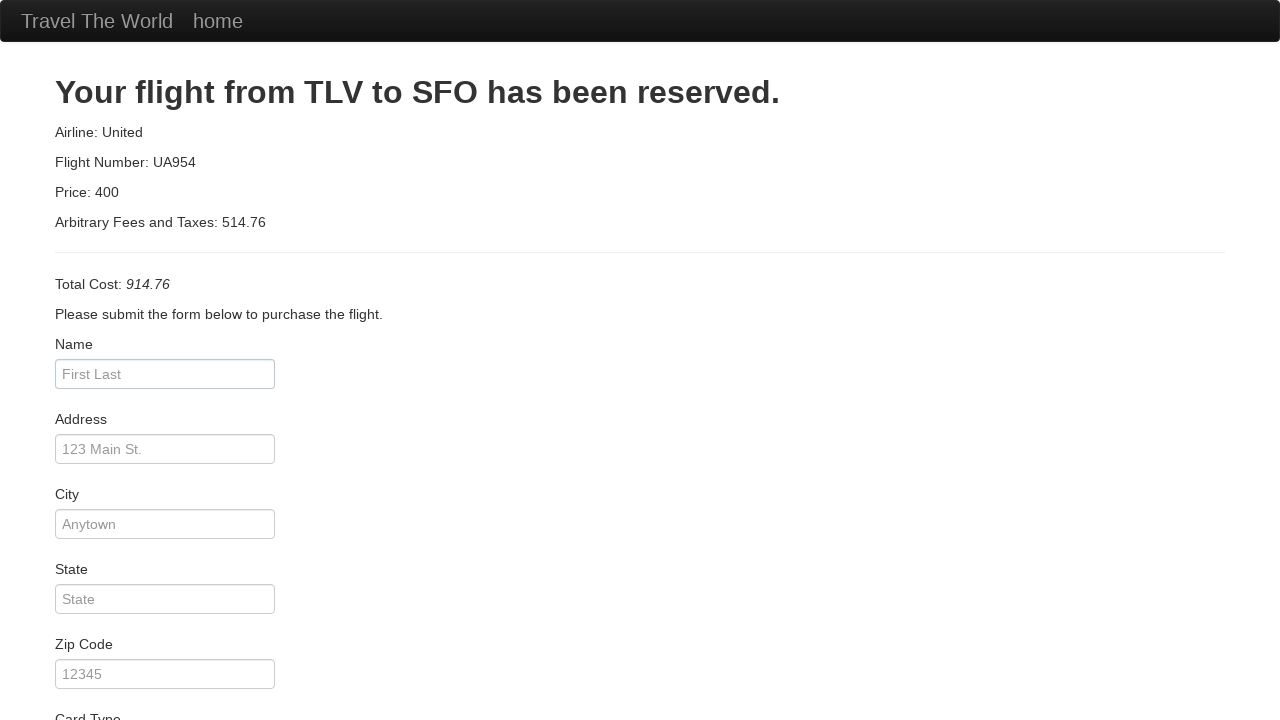

Clicked card type dropdown at (165, 360) on #cardType
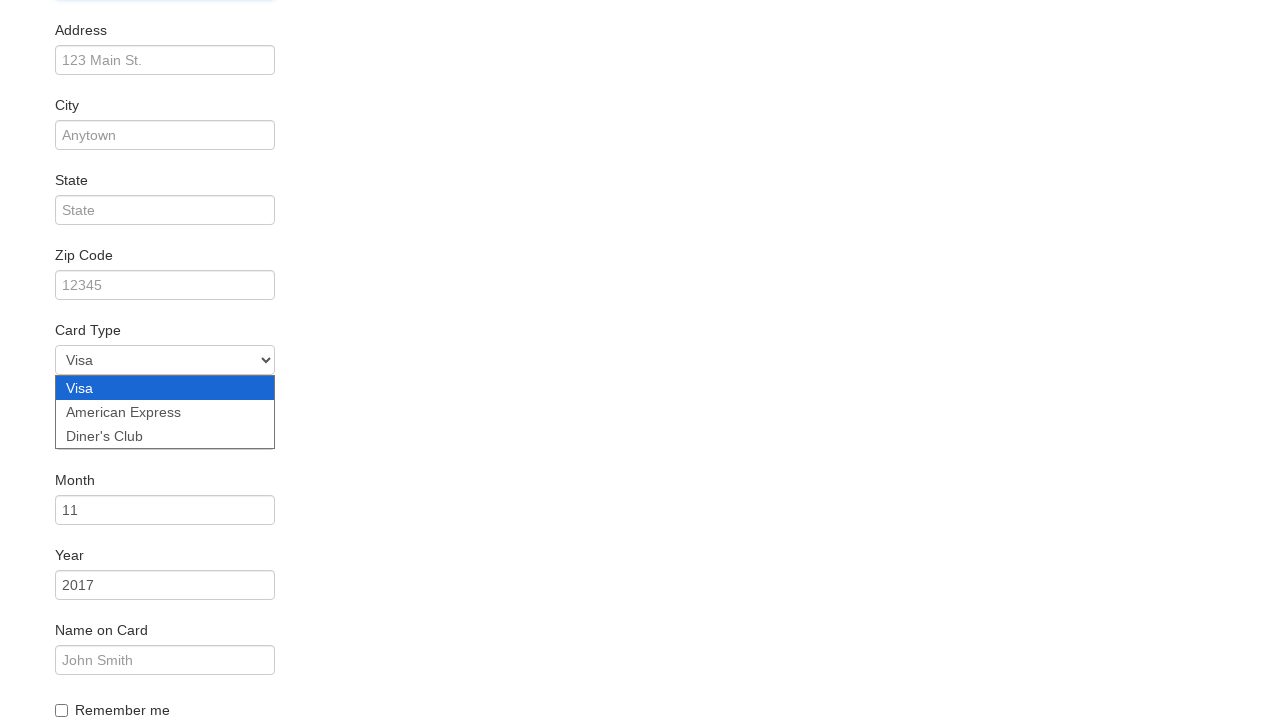

Selected American Express as card type on #cardType
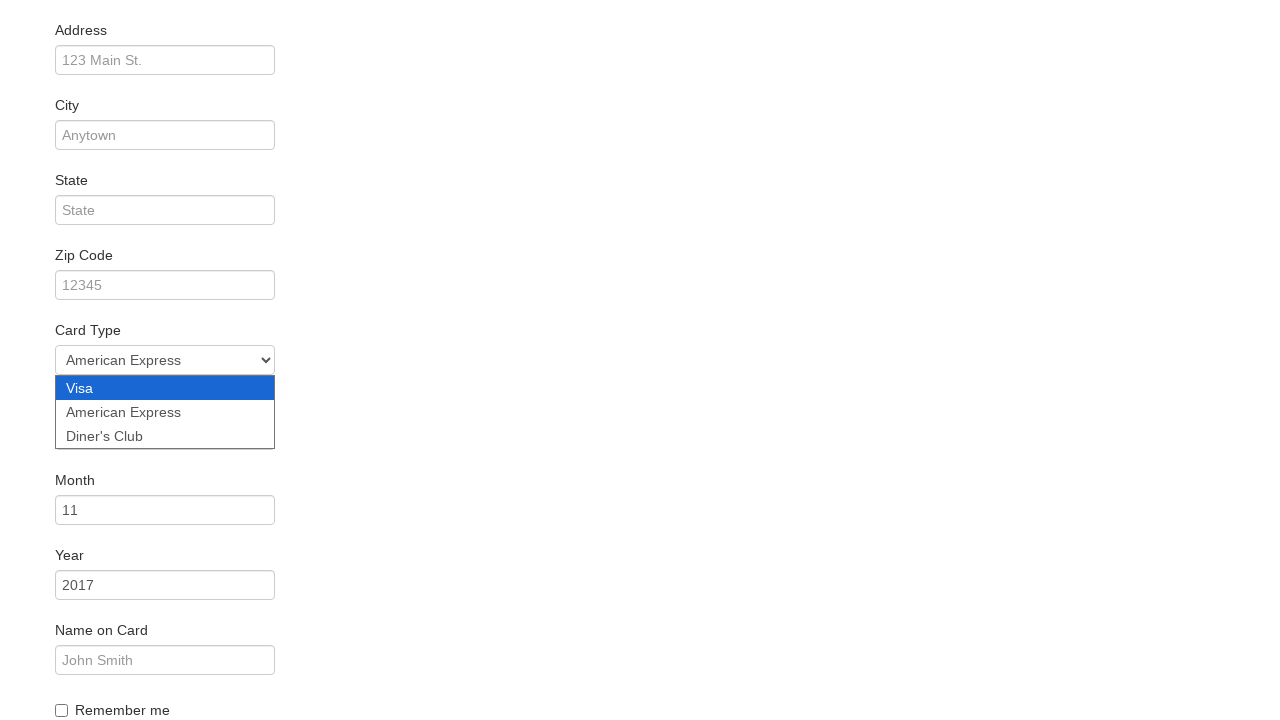

Clicked name input field again to focus at (165, 360) on #inputName
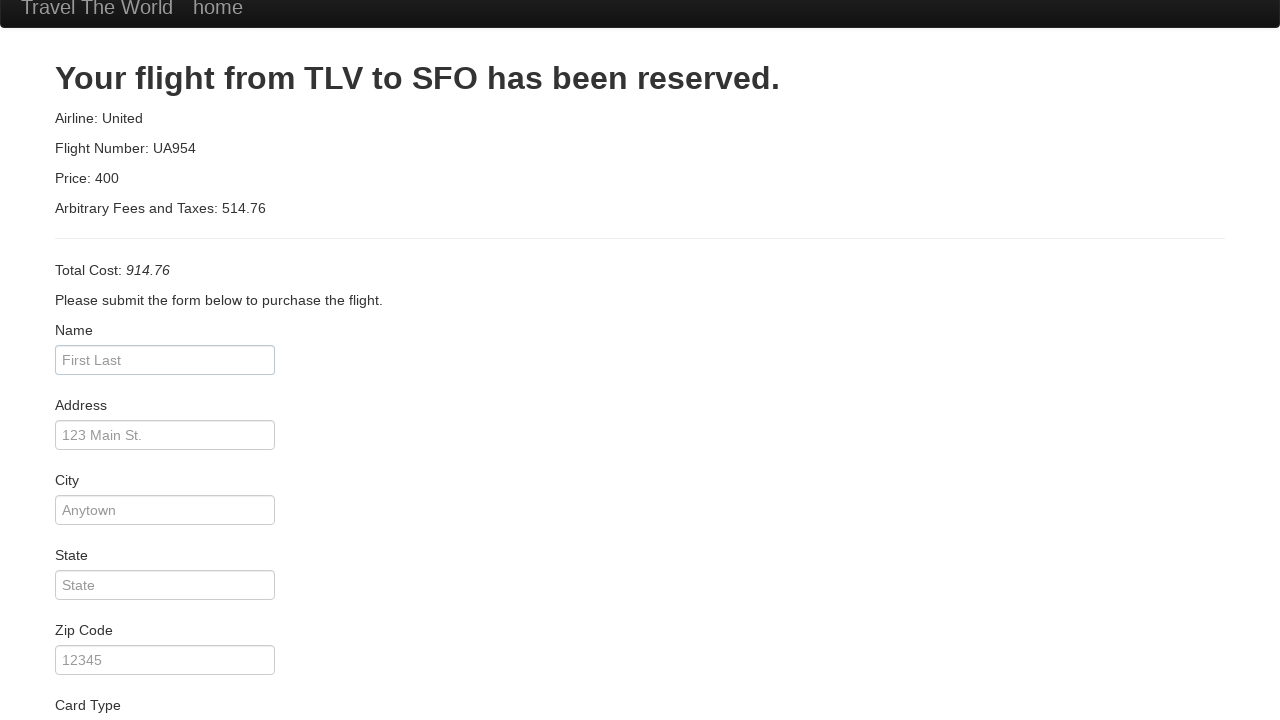

Filled passenger name with 'cristiano' on #inputName
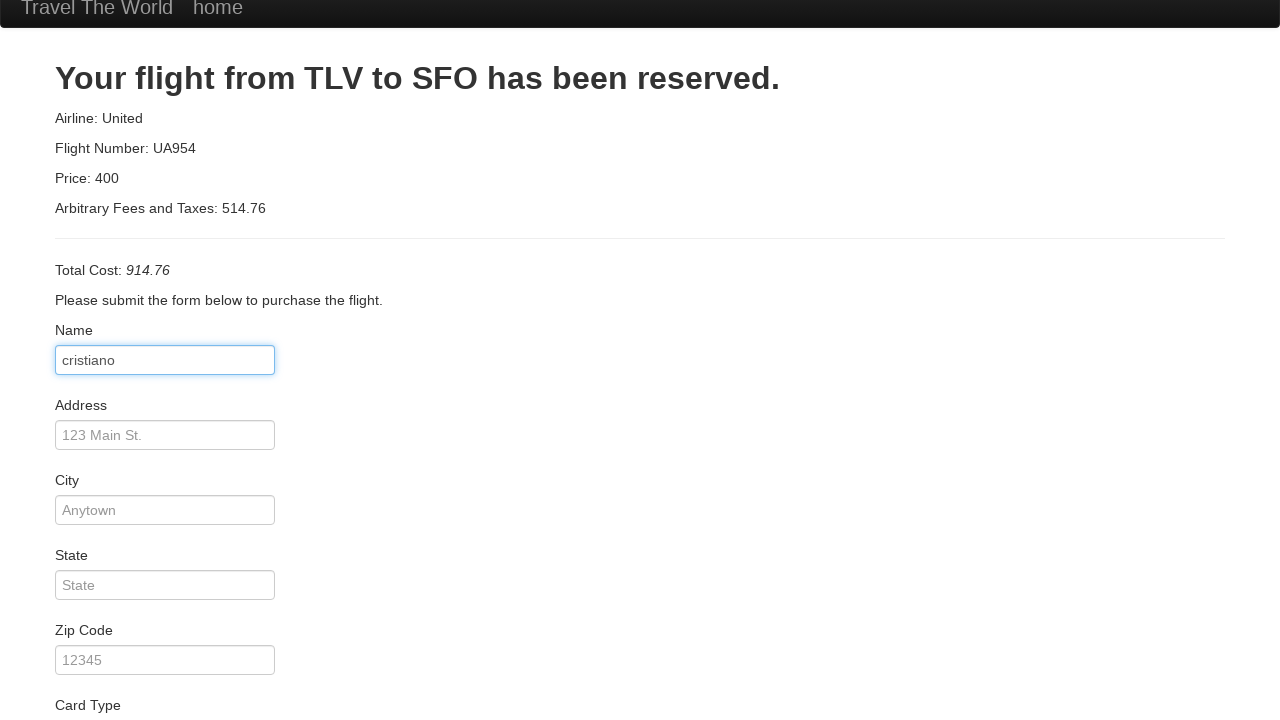

Clicked Purchase Flight button at (118, 685) on .btn-primary
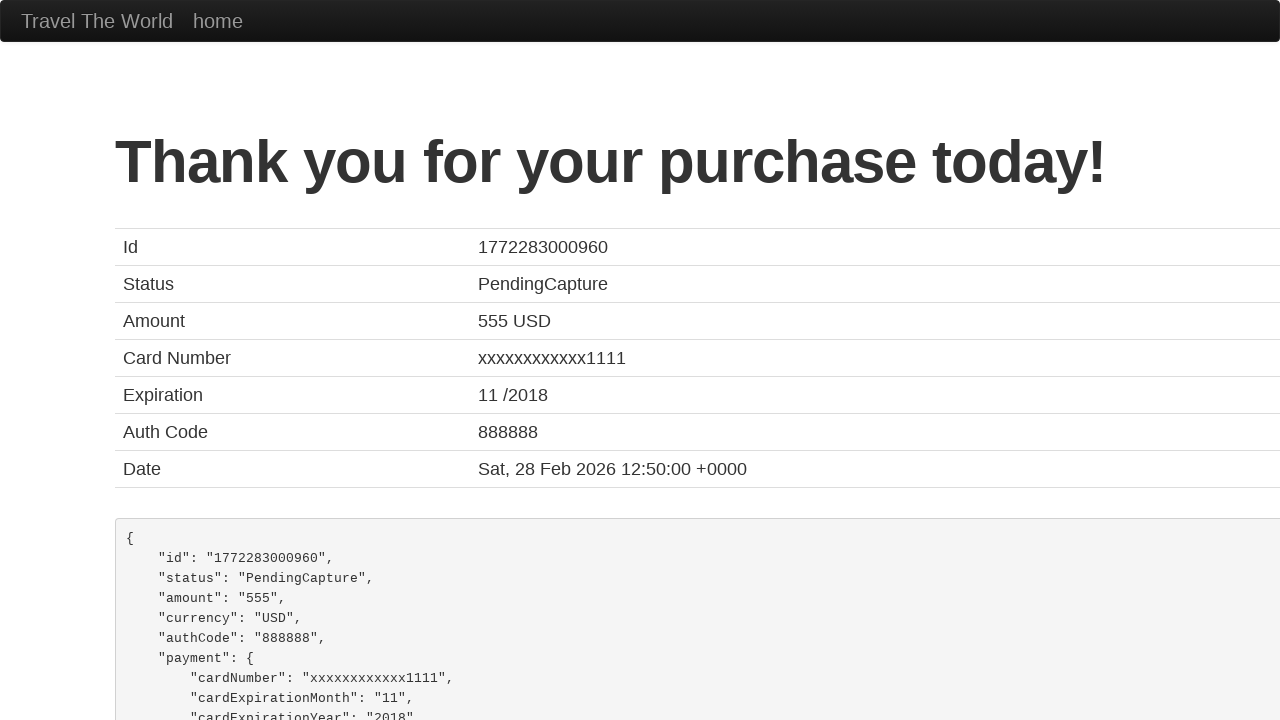

Confirmation page loaded
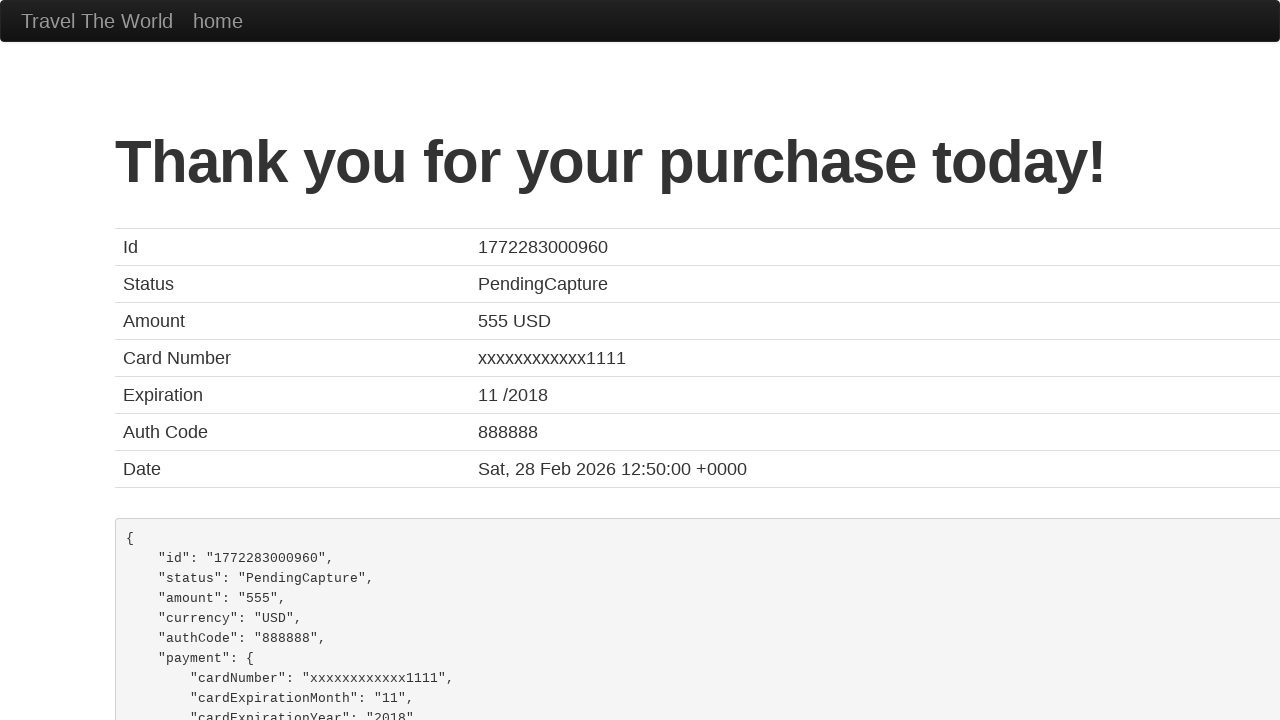

Verified success message: 'Thank you for your purchase today!'
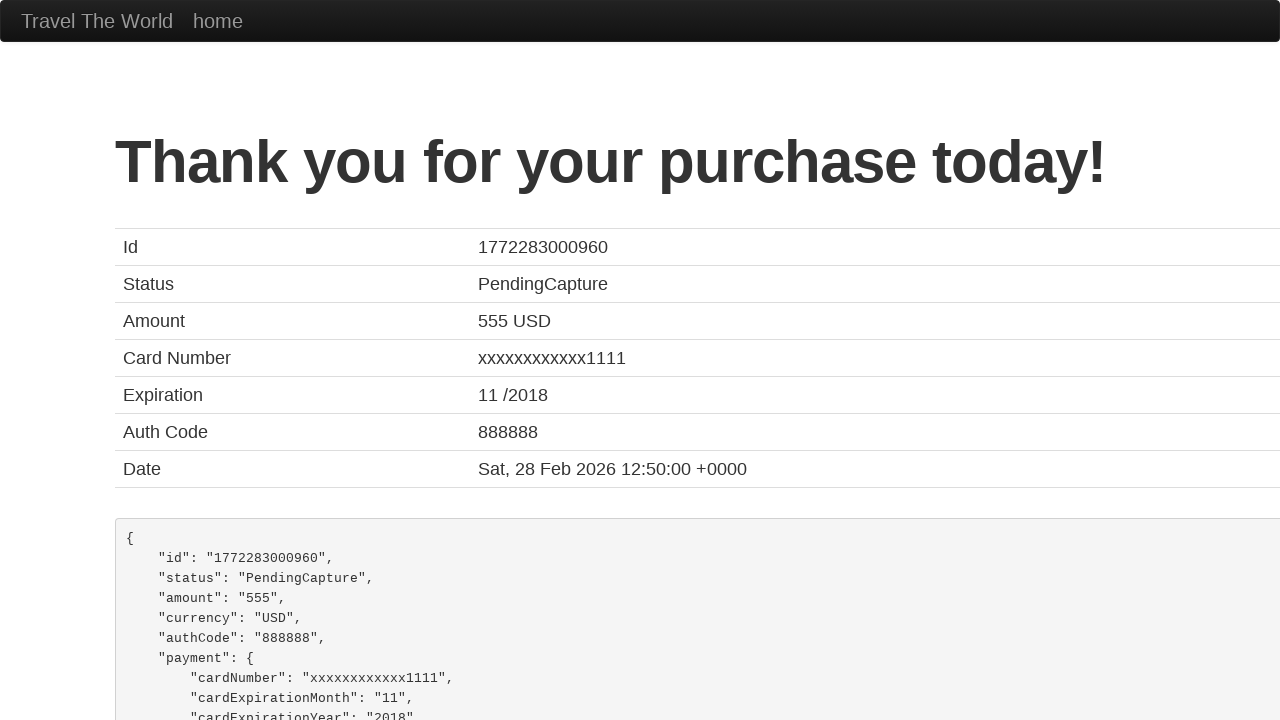

Verified purchase price: 555 USD
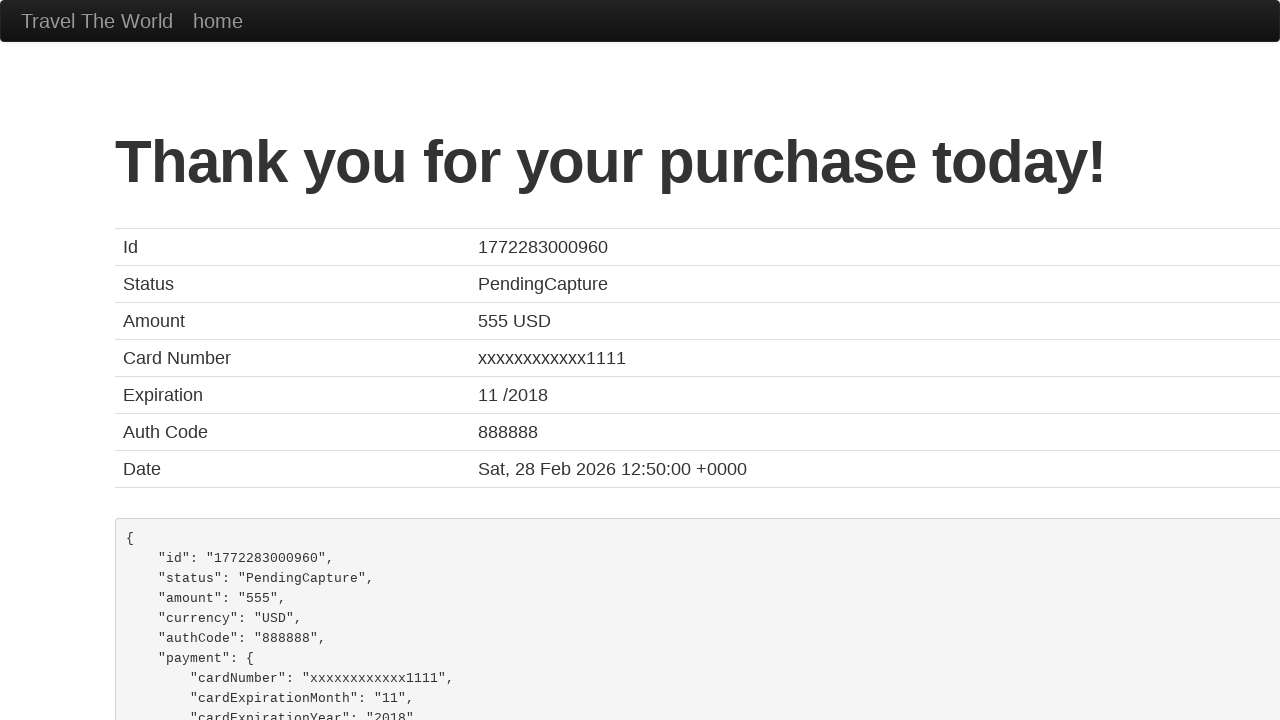

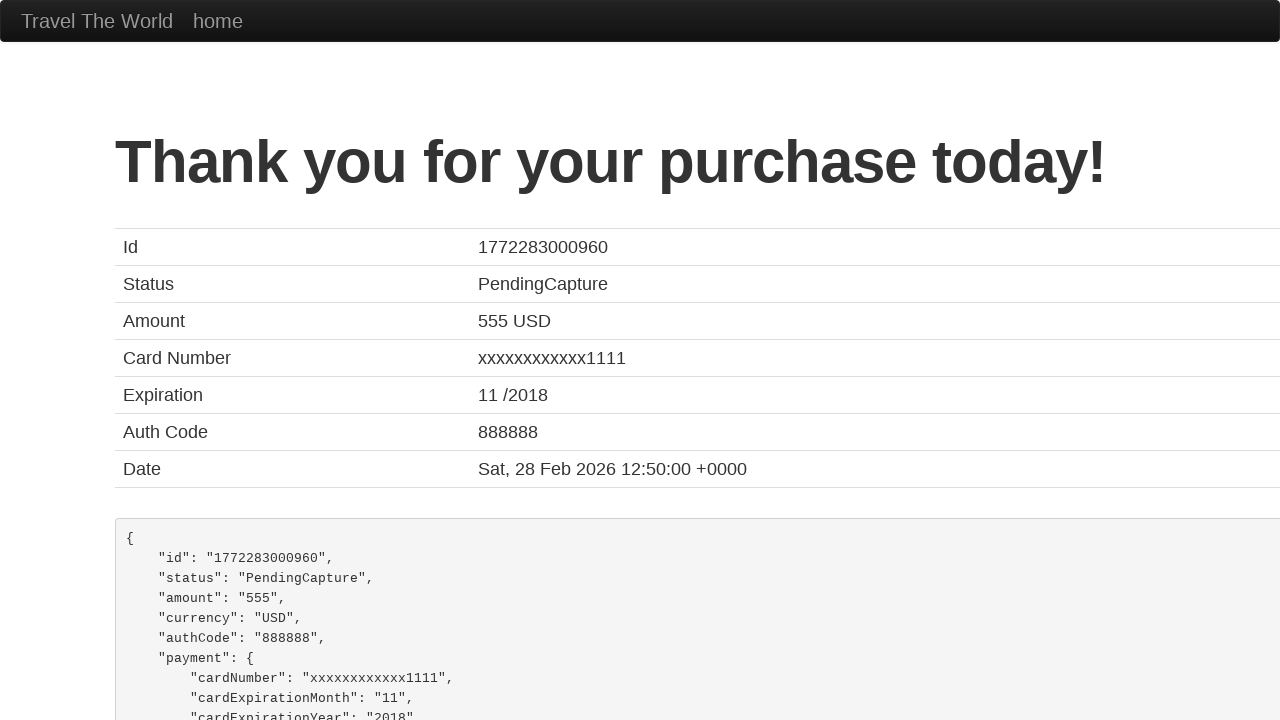